Tests the Python.org search functionality by entering a search query and submitting it

Starting URL: https://www.python.org

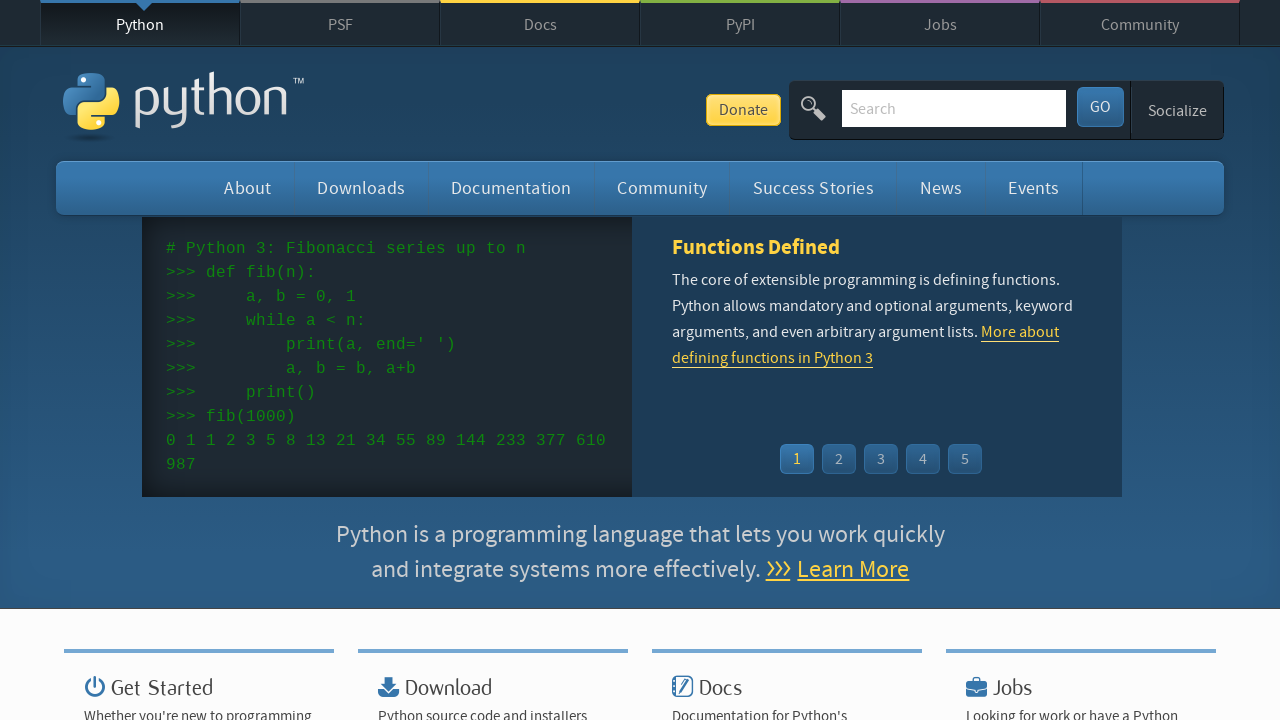

Located and cleared the search bar on input[name='q']
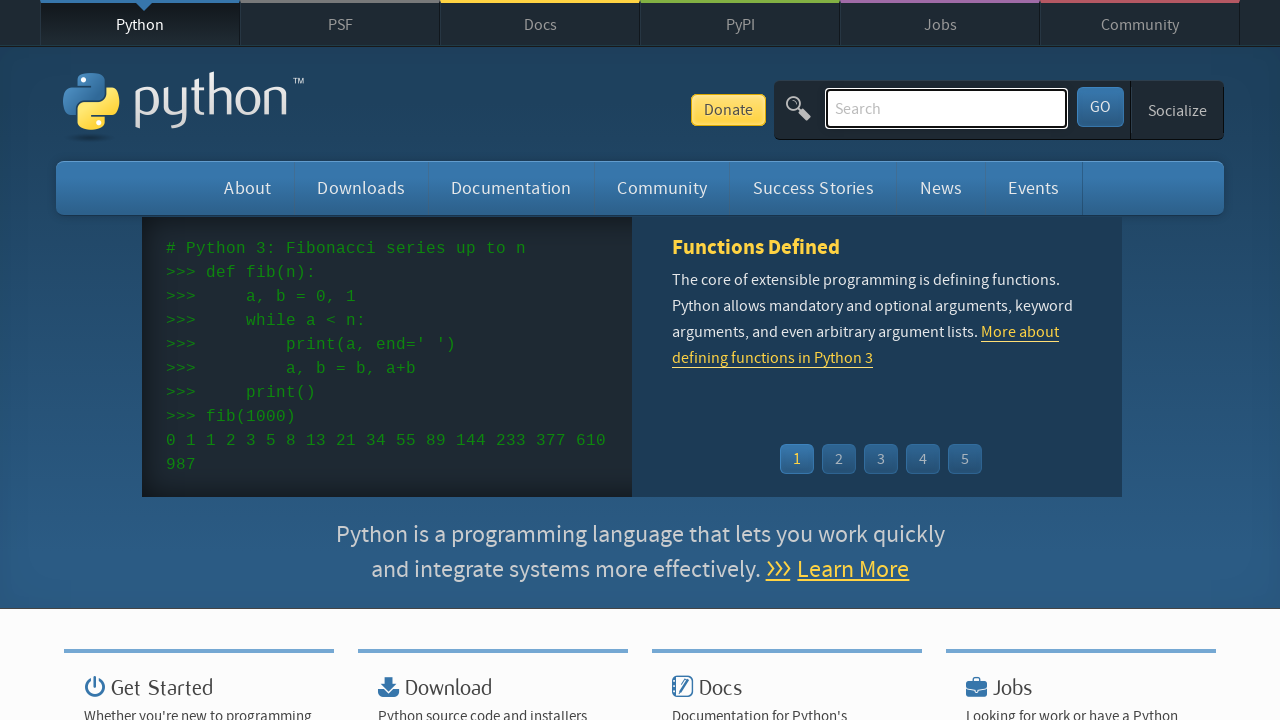

Entered search query 'getting started with python' into search bar on input[name='q']
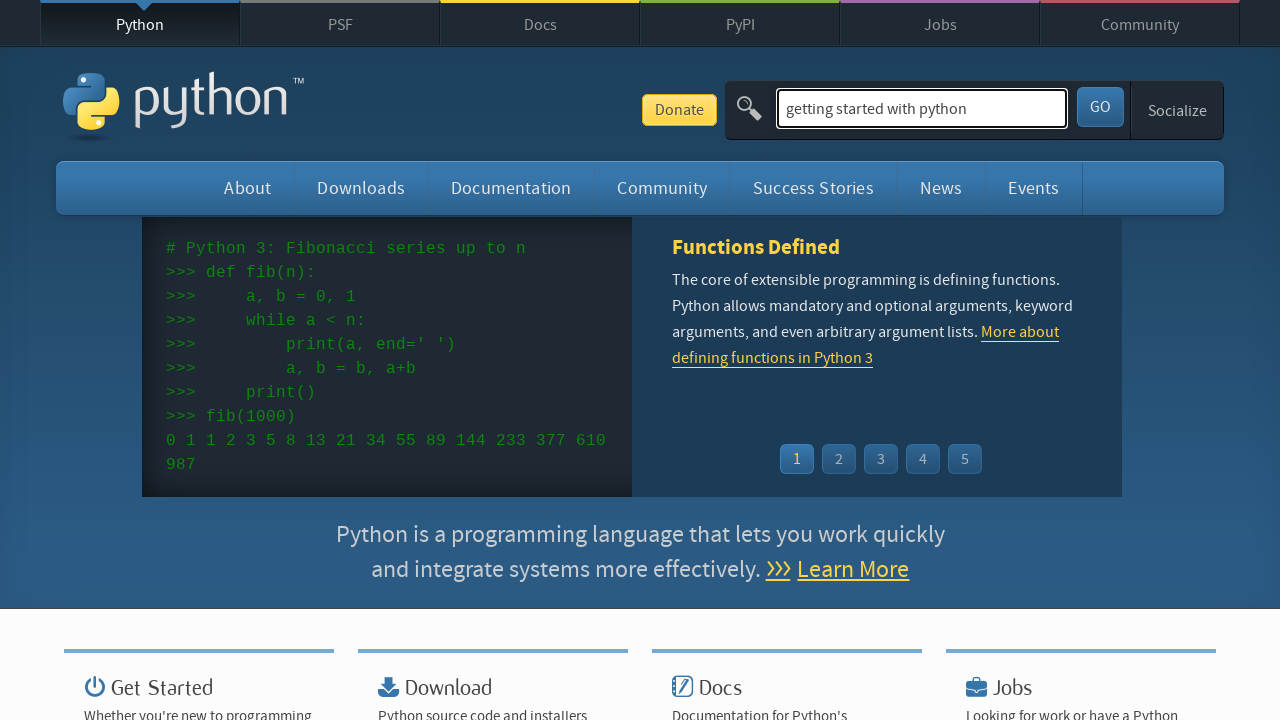

Submitted search by pressing Enter on input[name='q']
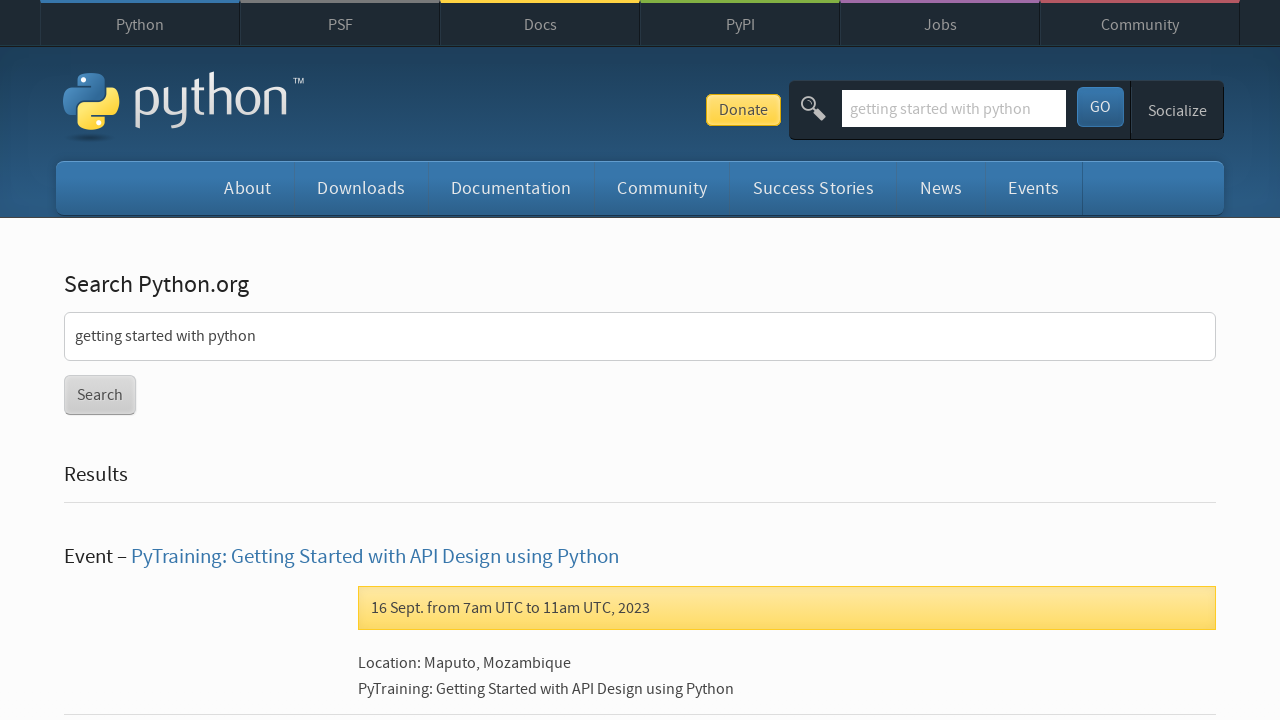

Search results page loaded and network idle
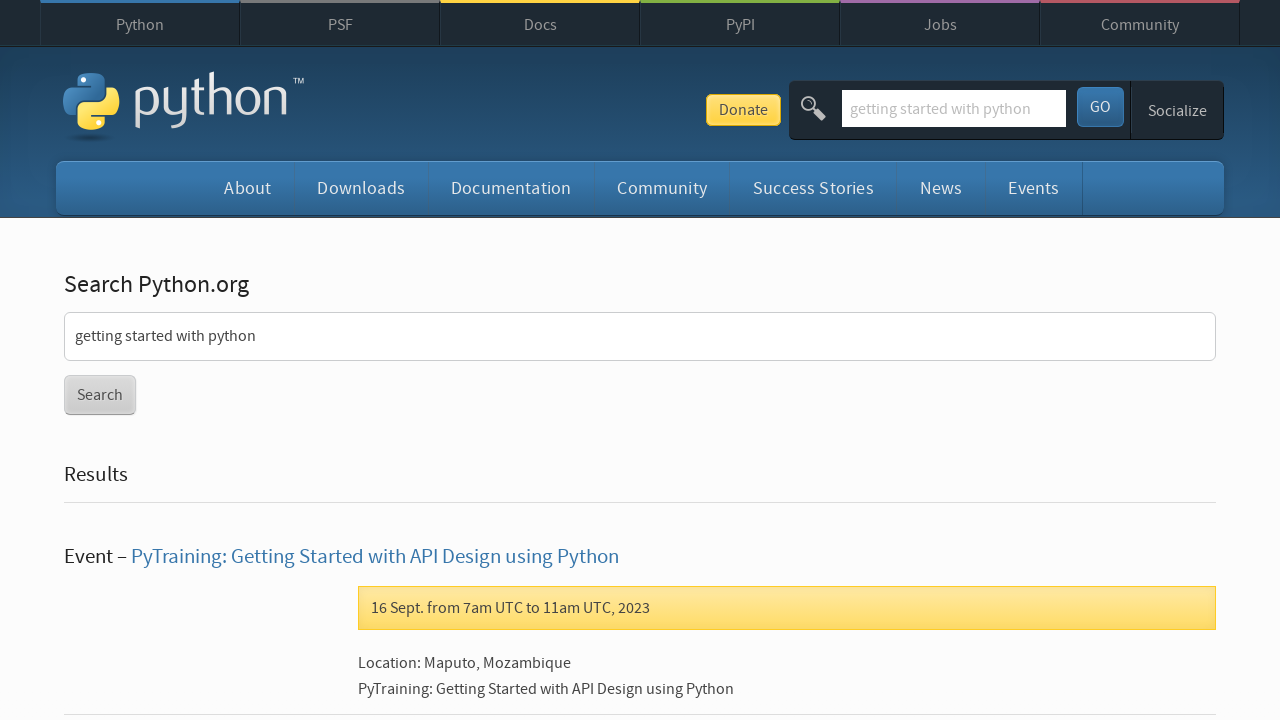

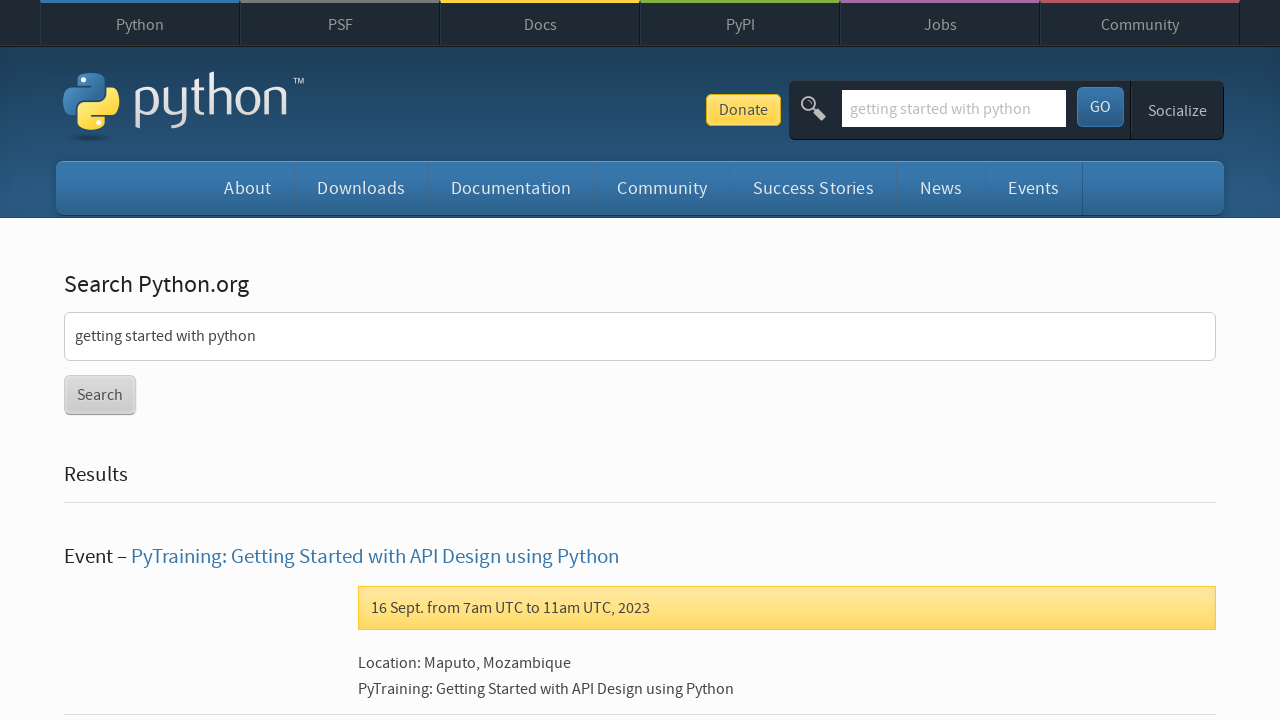